Tests clicking a button with a dynamic ID by navigating to the Dynamic ID page and clicking the button

Starting URL: http://uitestingplayground.com/

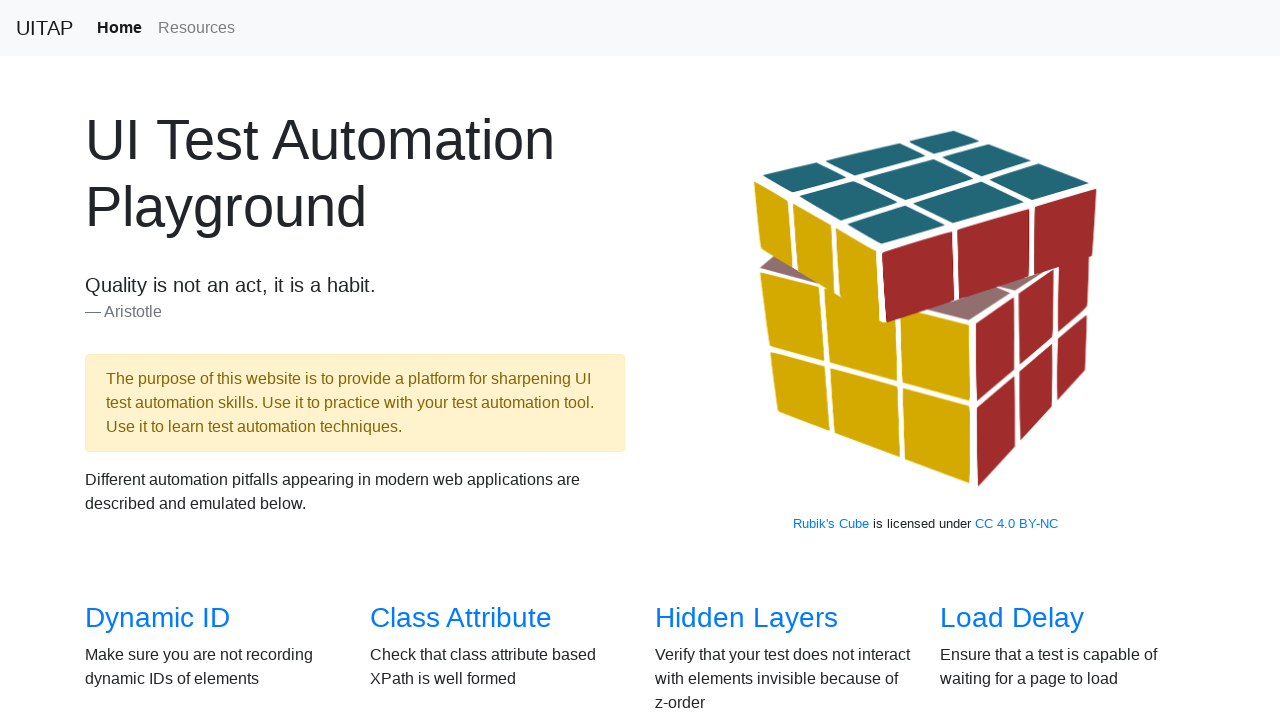

Clicked on Dynamic ID link at (158, 618) on internal:role=link[name="Dynamic ID"i]
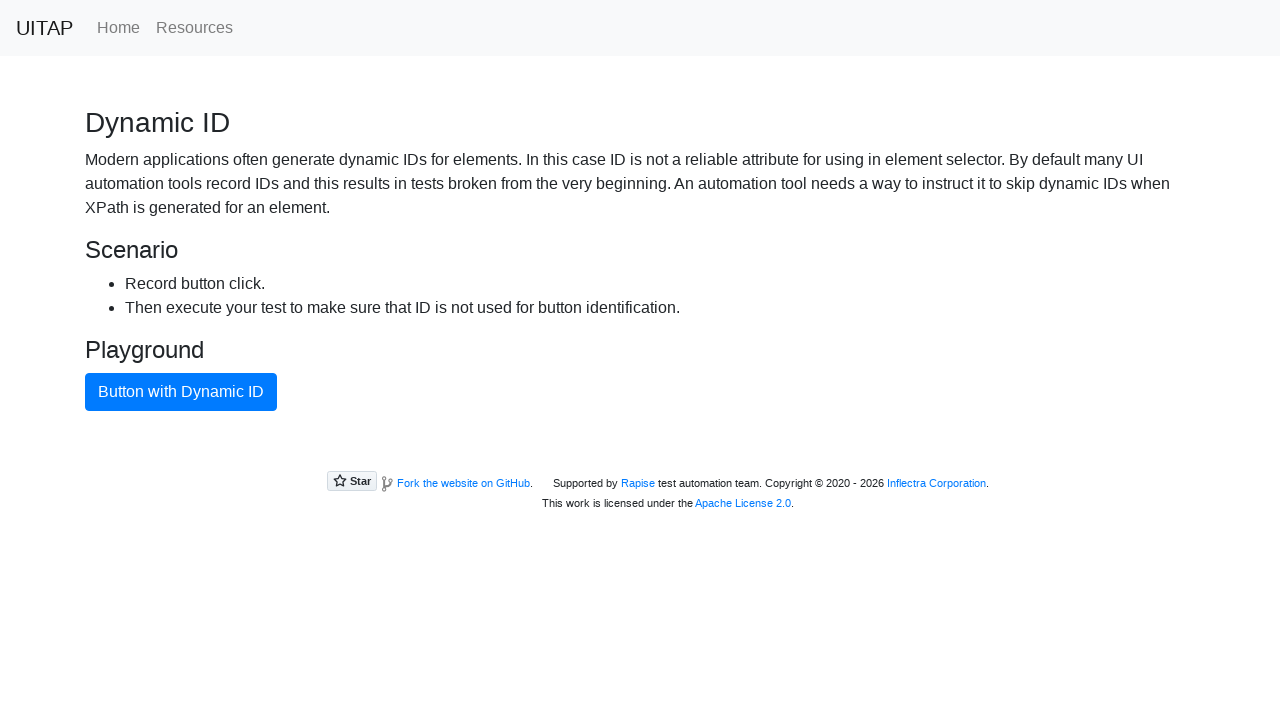

Located button with dynamic ID
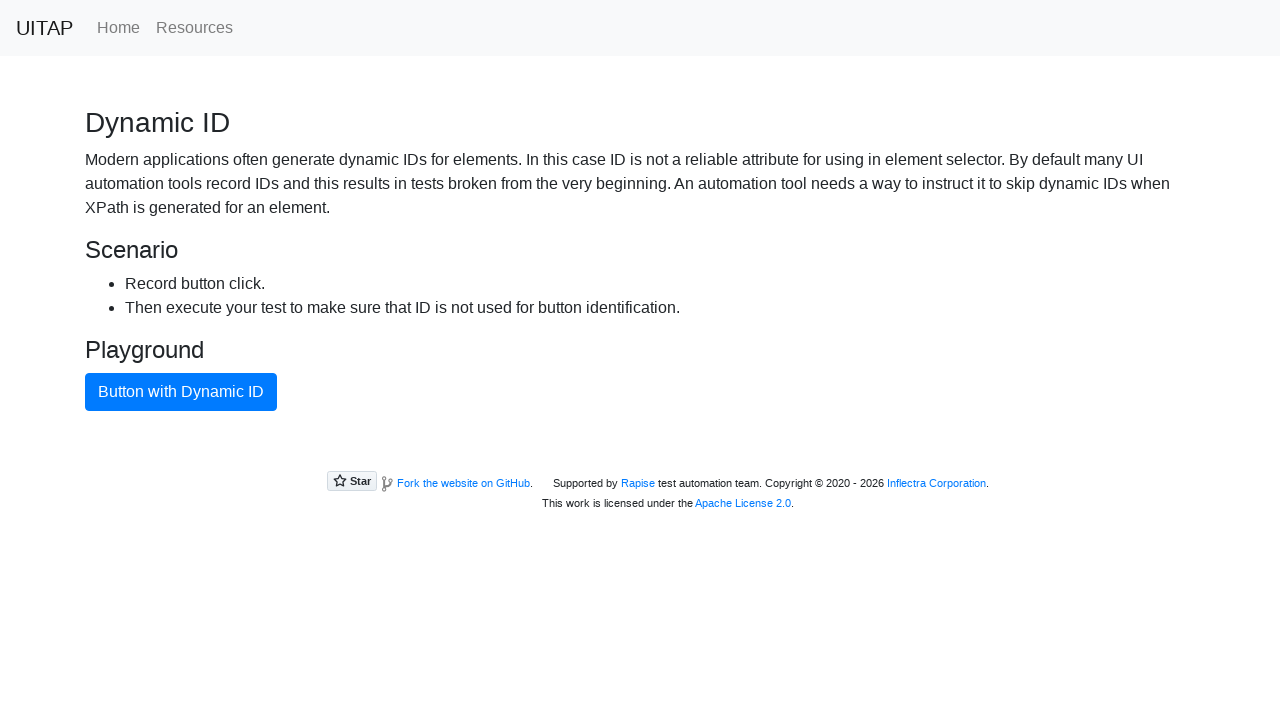

Clicked button with dynamic ID at (181, 392) on internal:role=button[name="Button with Dynamic ID"i]
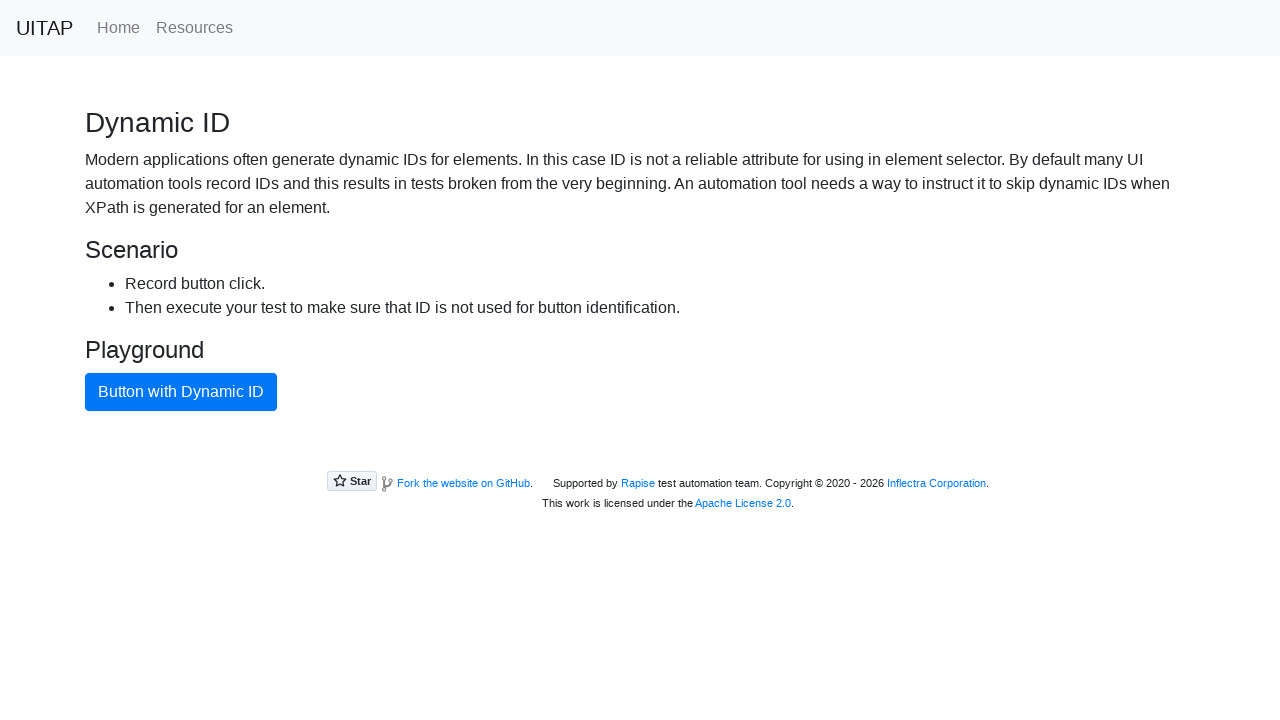

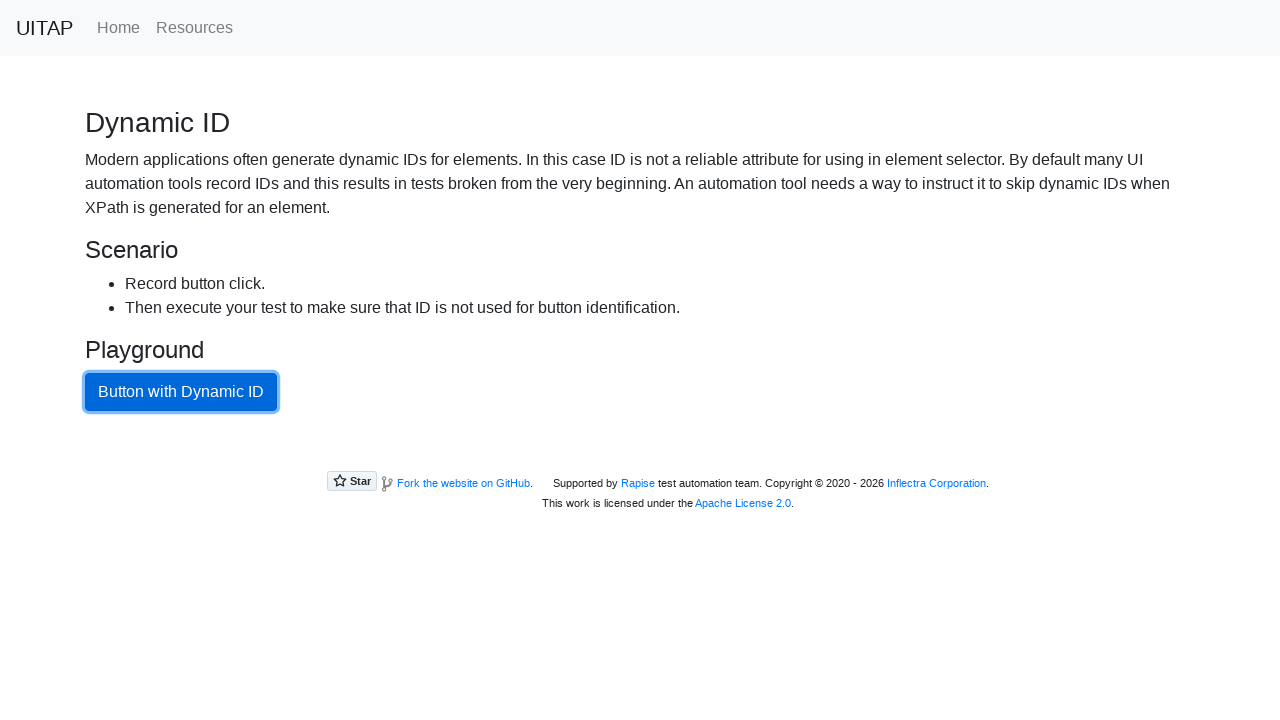